Tests opening a new browser tab by navigating to a page, verifying URL and title, opening a new tab, navigating to another page, and verifying window count, URL, and title.

Starting URL: https://the-internet.herokuapp.com/windows

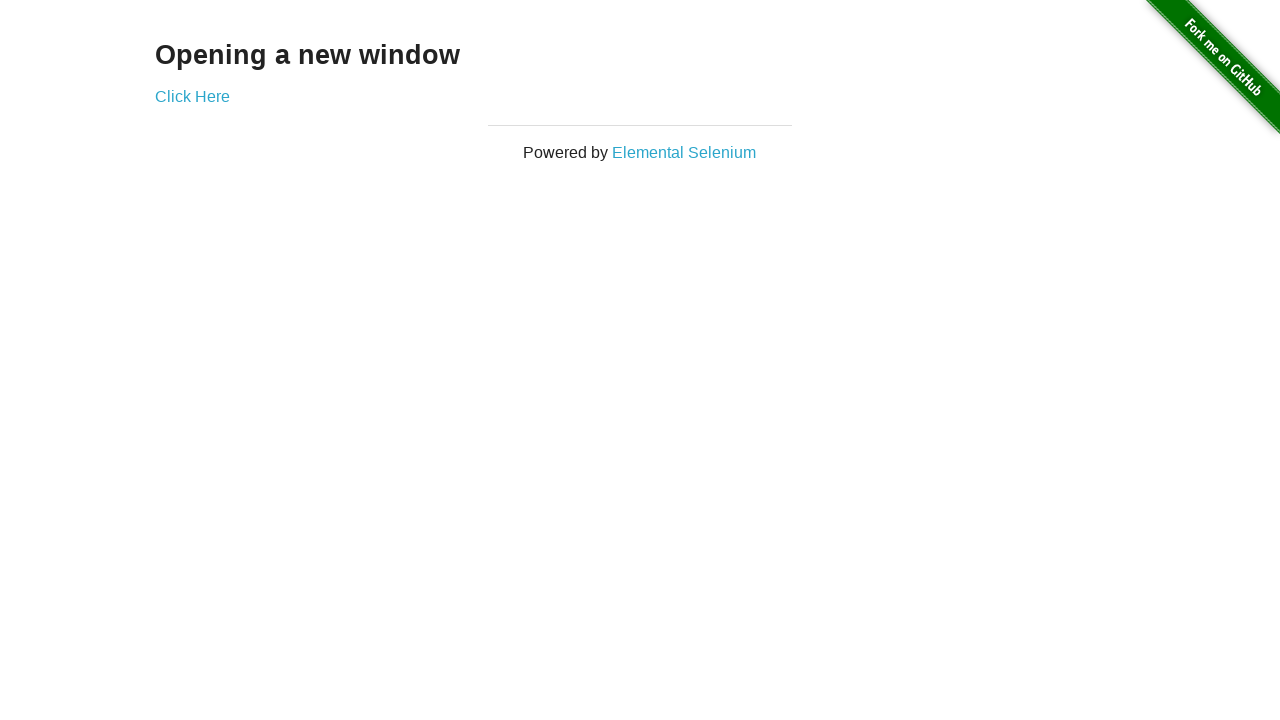

Verified initial URL contains /windows
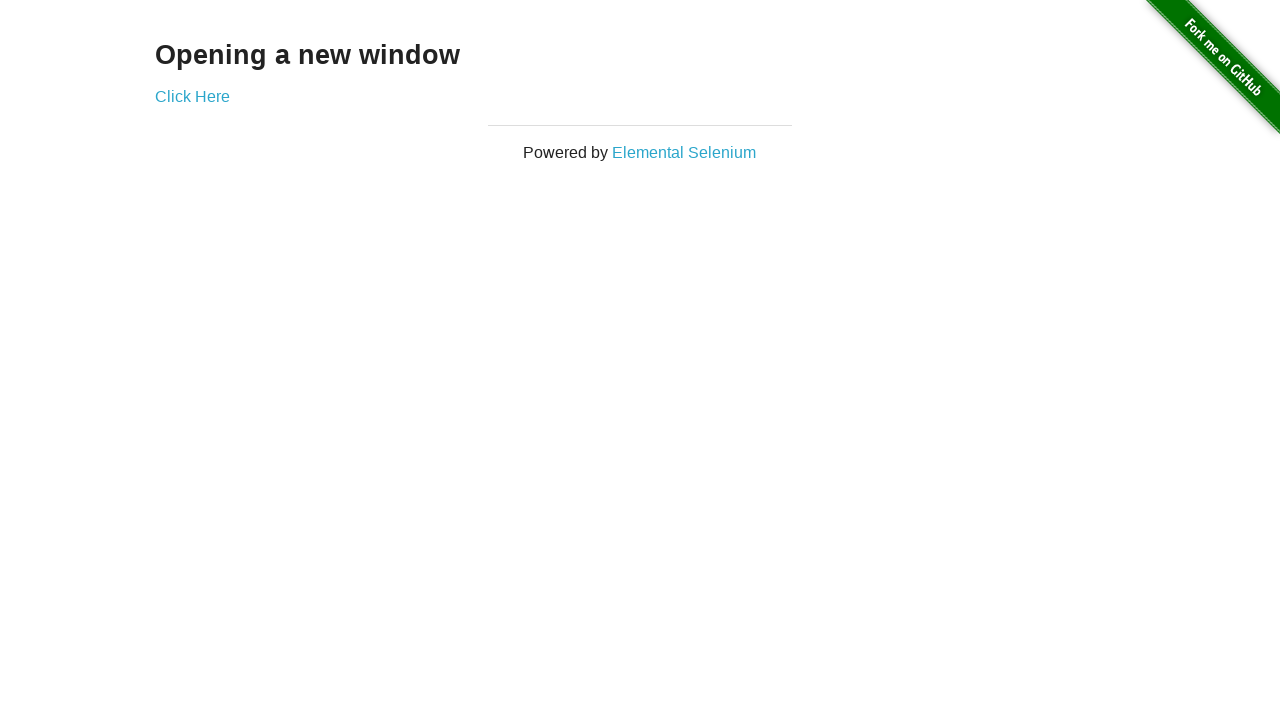

Verified page title is 'The Internet'
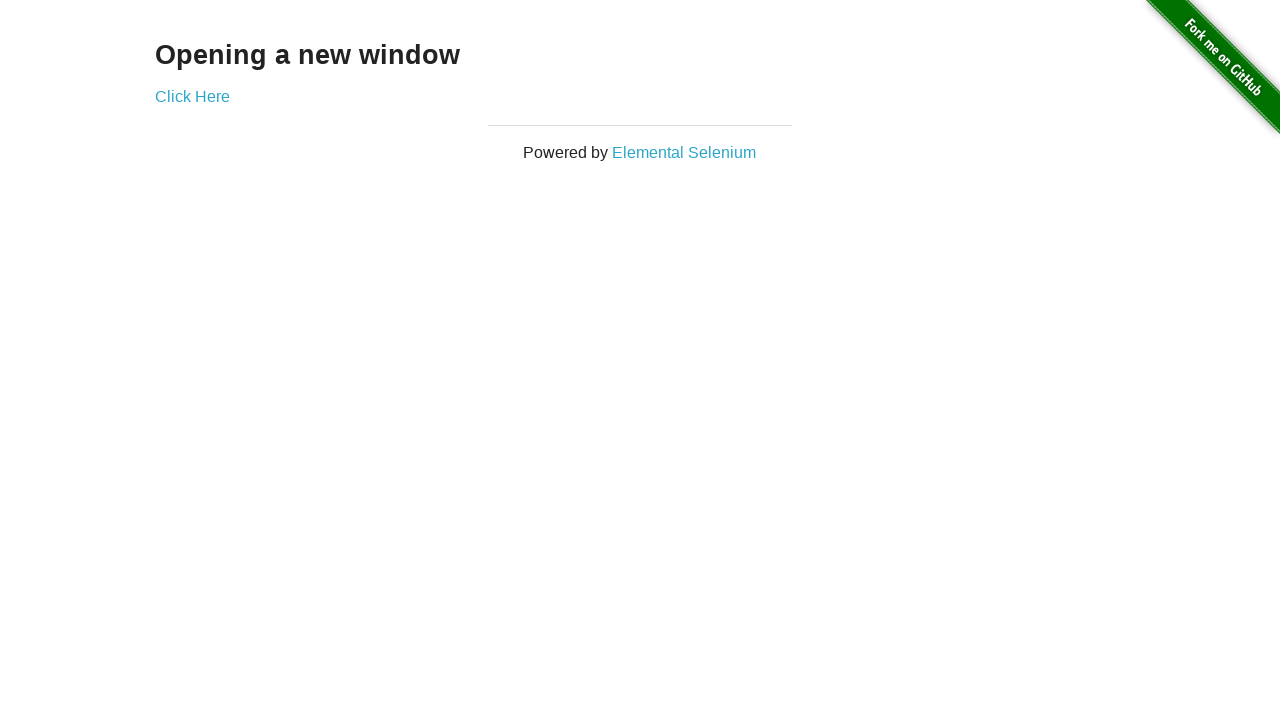

Opened a new tab/page in the browser context
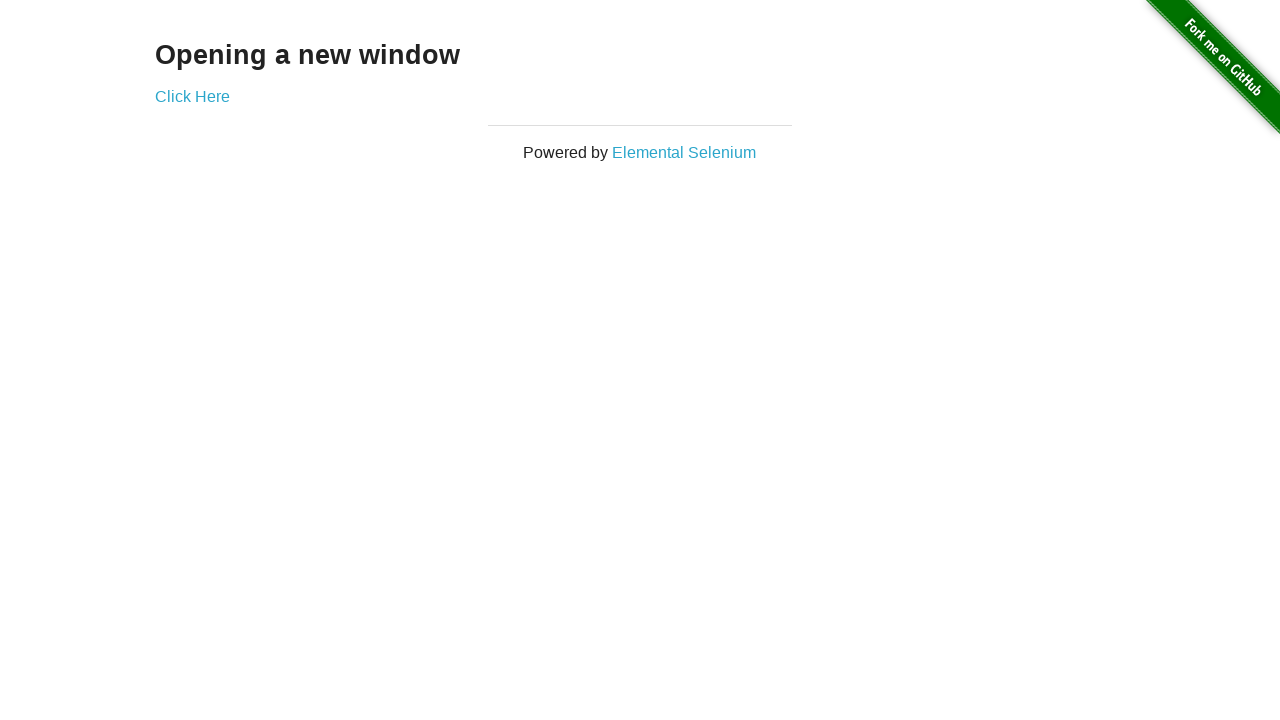

Navigated to typos page in new tab
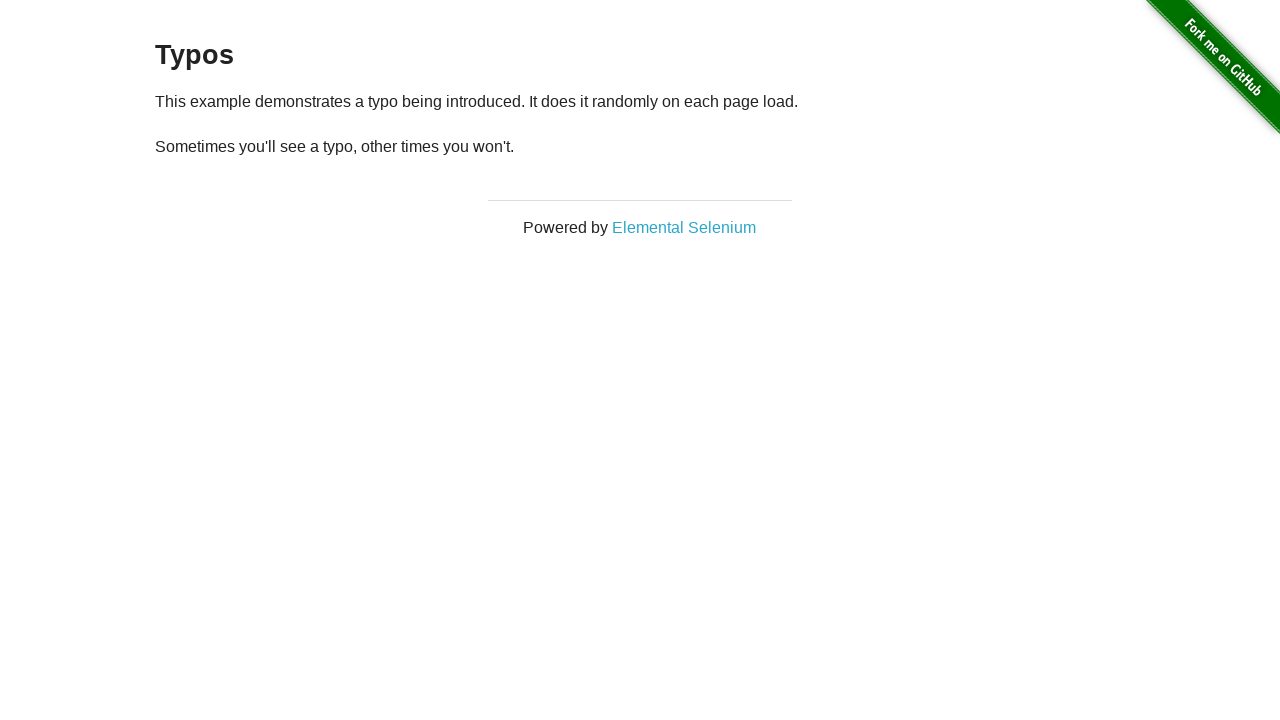

Verified that 2 tabs/pages are open
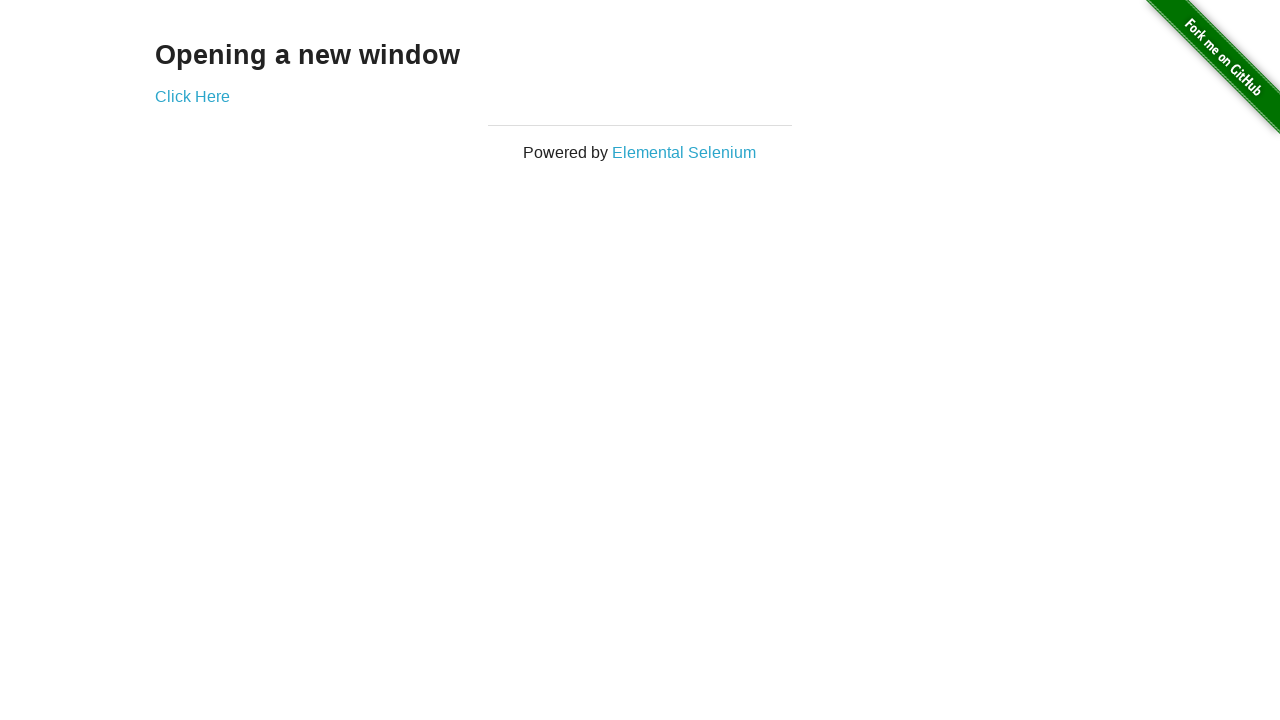

Verified new tab URL contains /typos
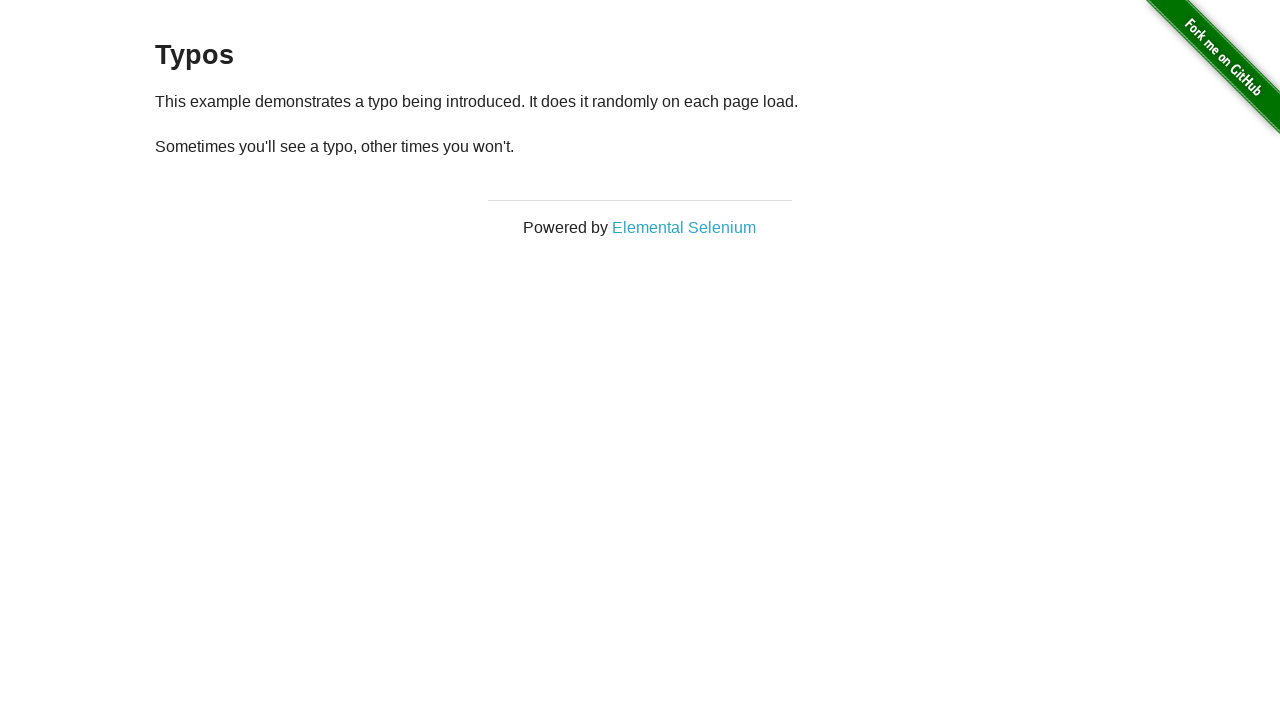

Verified new tab title is 'The Internet'
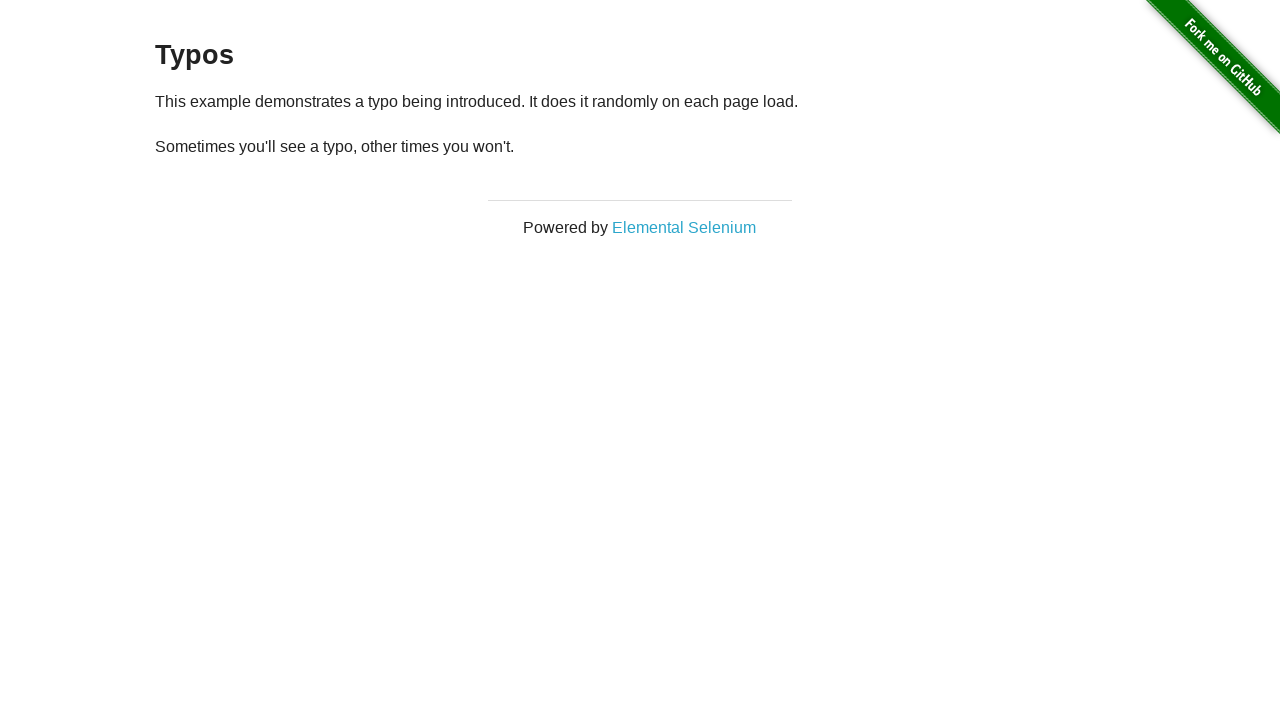

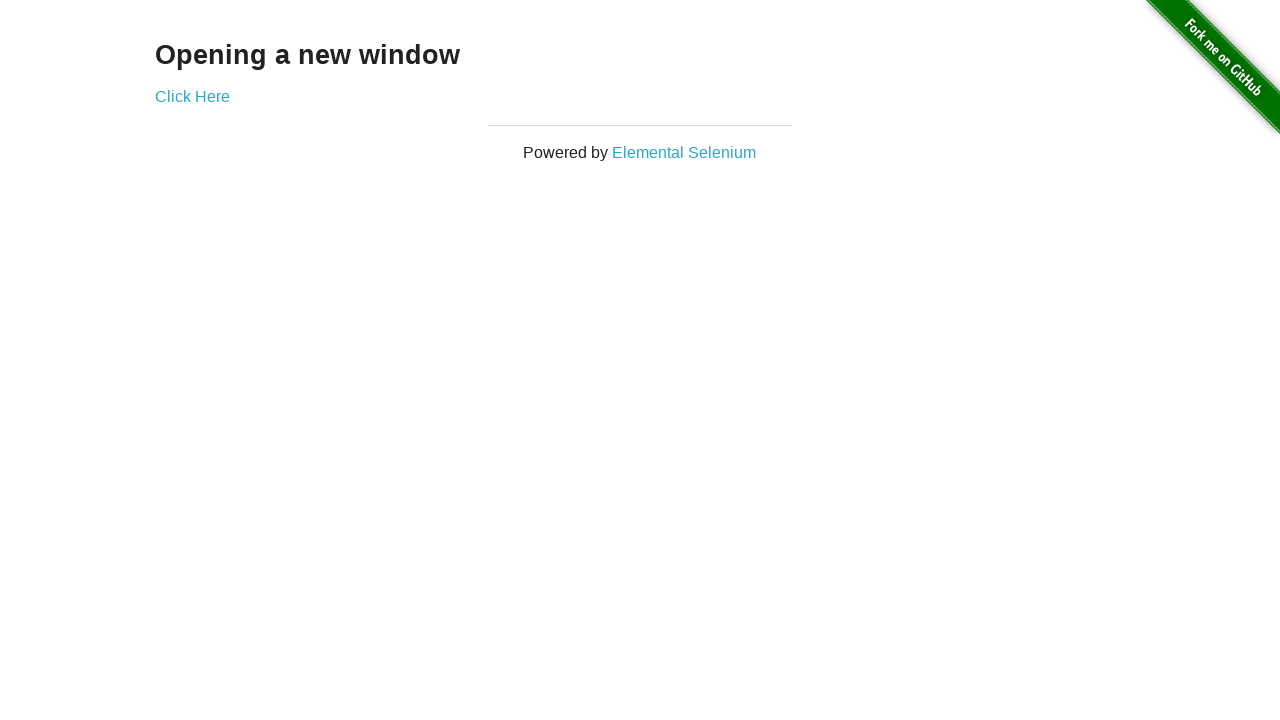